Tests iframe interaction on W3Schools TryIt editor by switching to the result iframe, clicking a button inside it, then switching back to parent frame and clicking a theme change link

Starting URL: https://www.w3schools.com/js/tryit.asp?filename=tryjs_myfirst

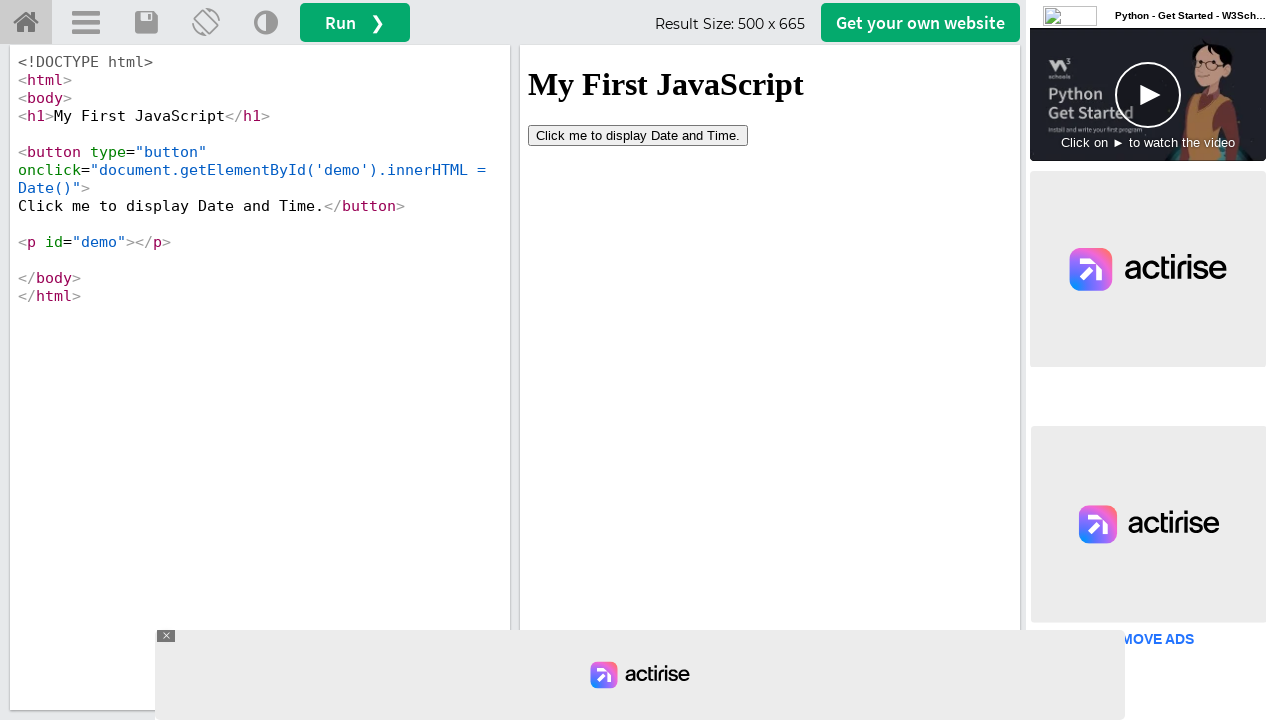

Located the result iframe
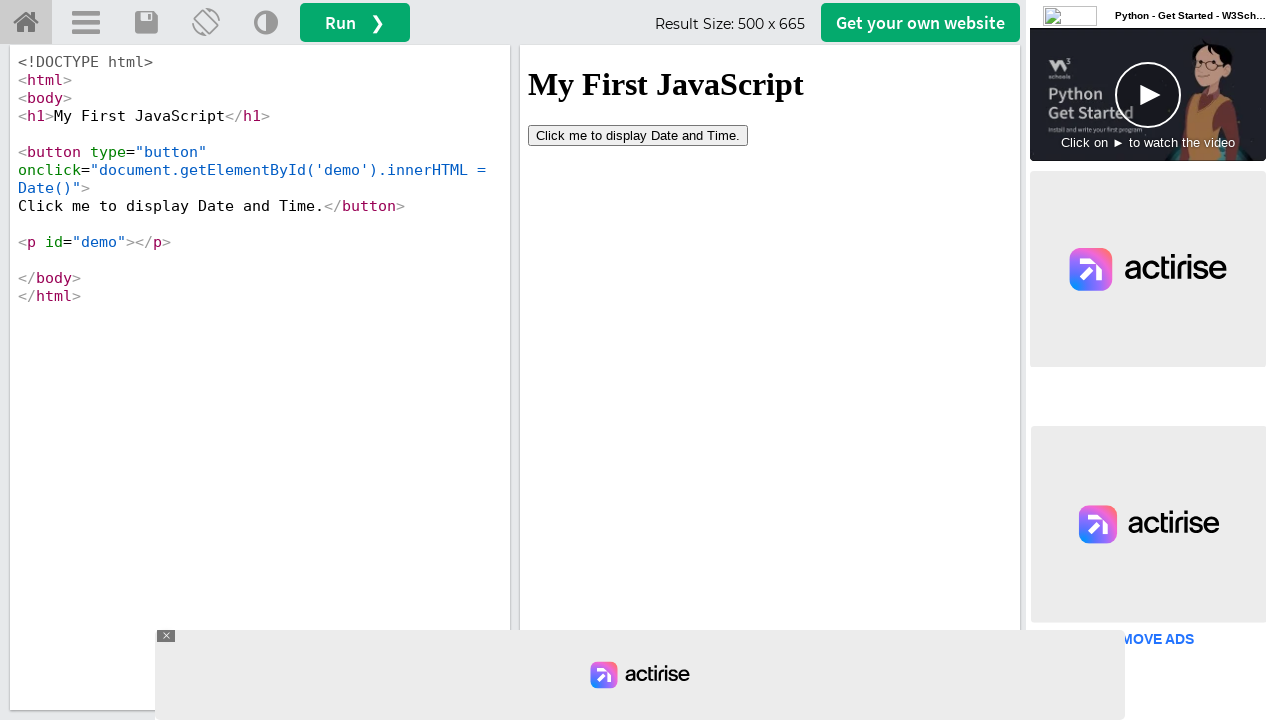

Clicked button inside the result iframe at (638, 135) on #iframeResult >> internal:control=enter-frame >> button[type='button']
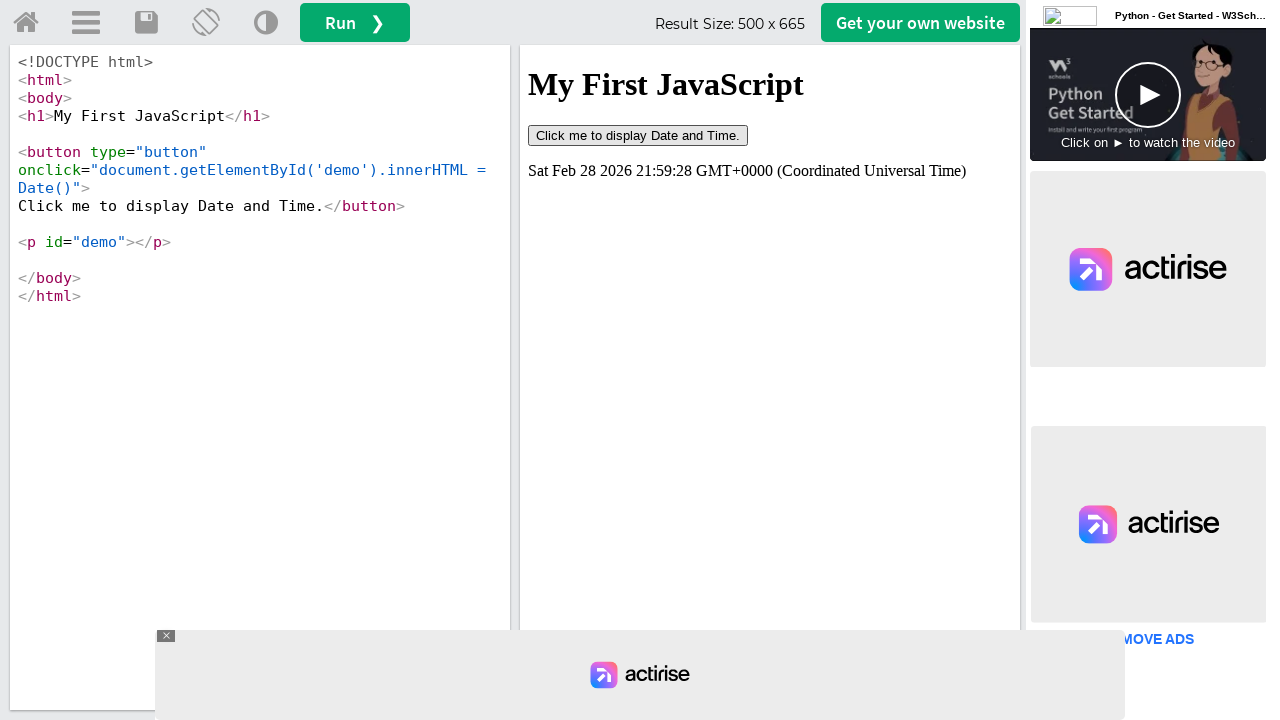

Waited 1 second for interaction to complete
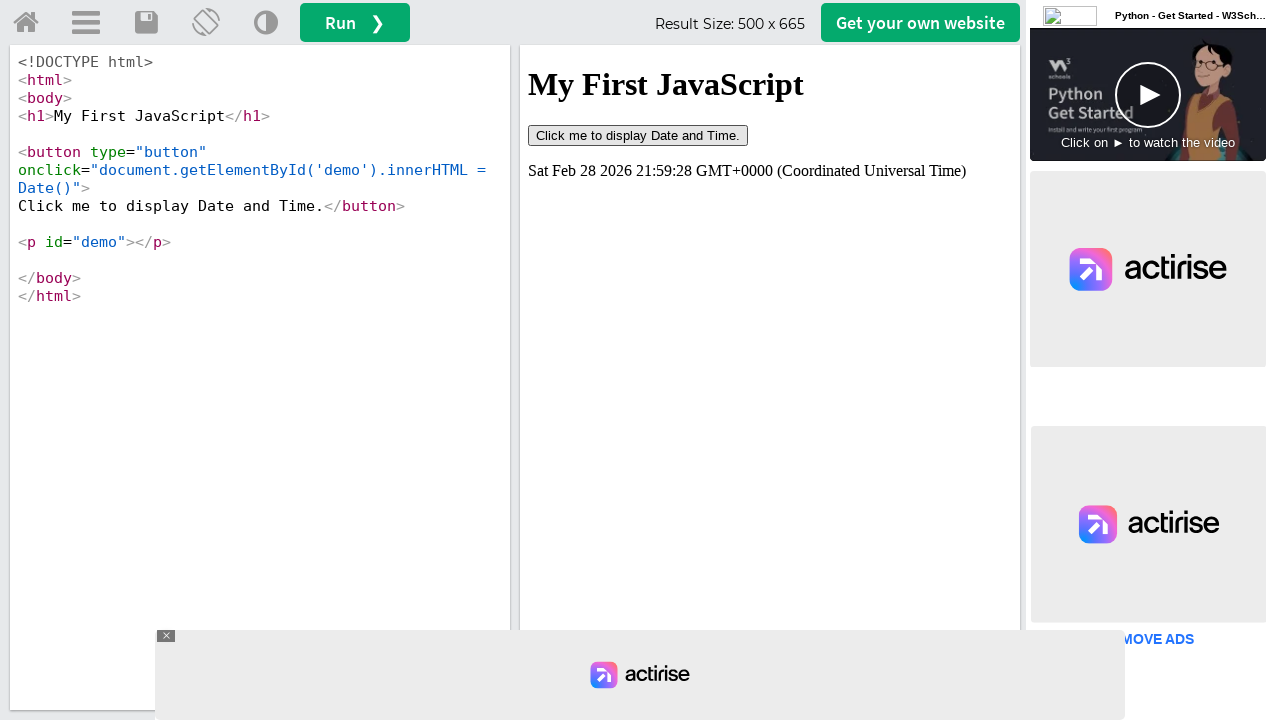

Clicked Change Theme link in parent frame at (266, 23) on (//a[@title='Change Theme'])[1]
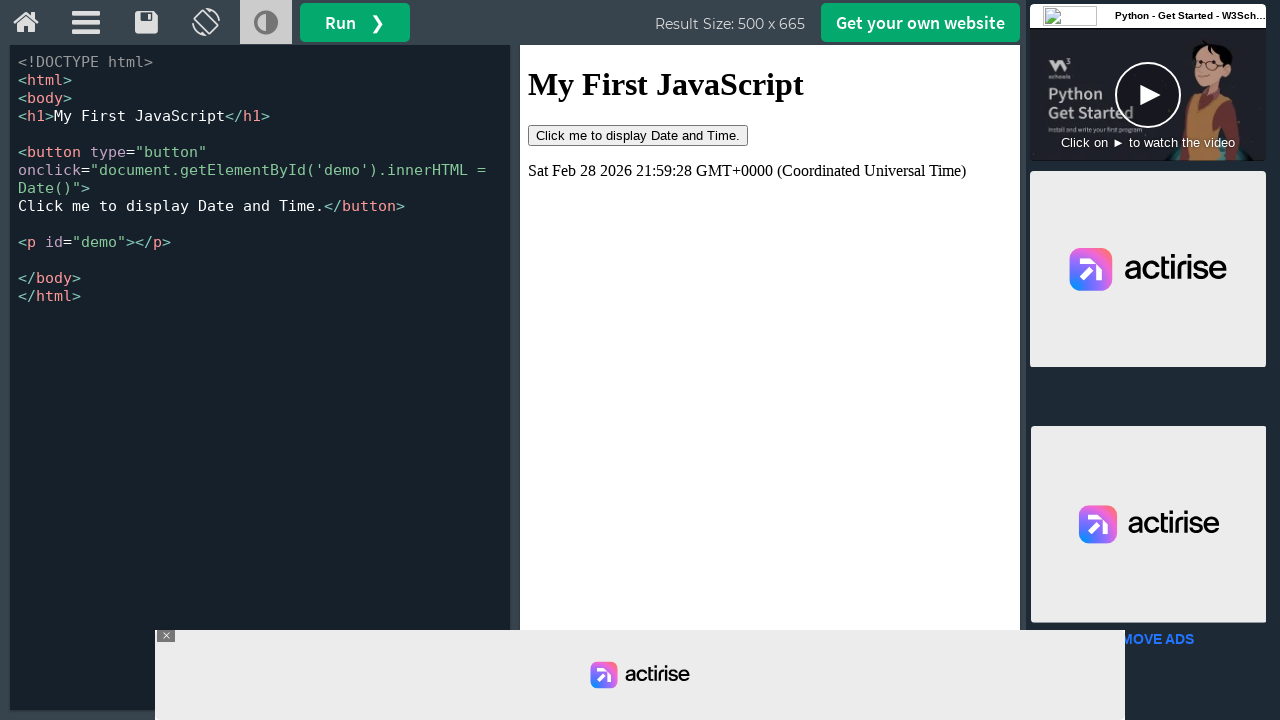

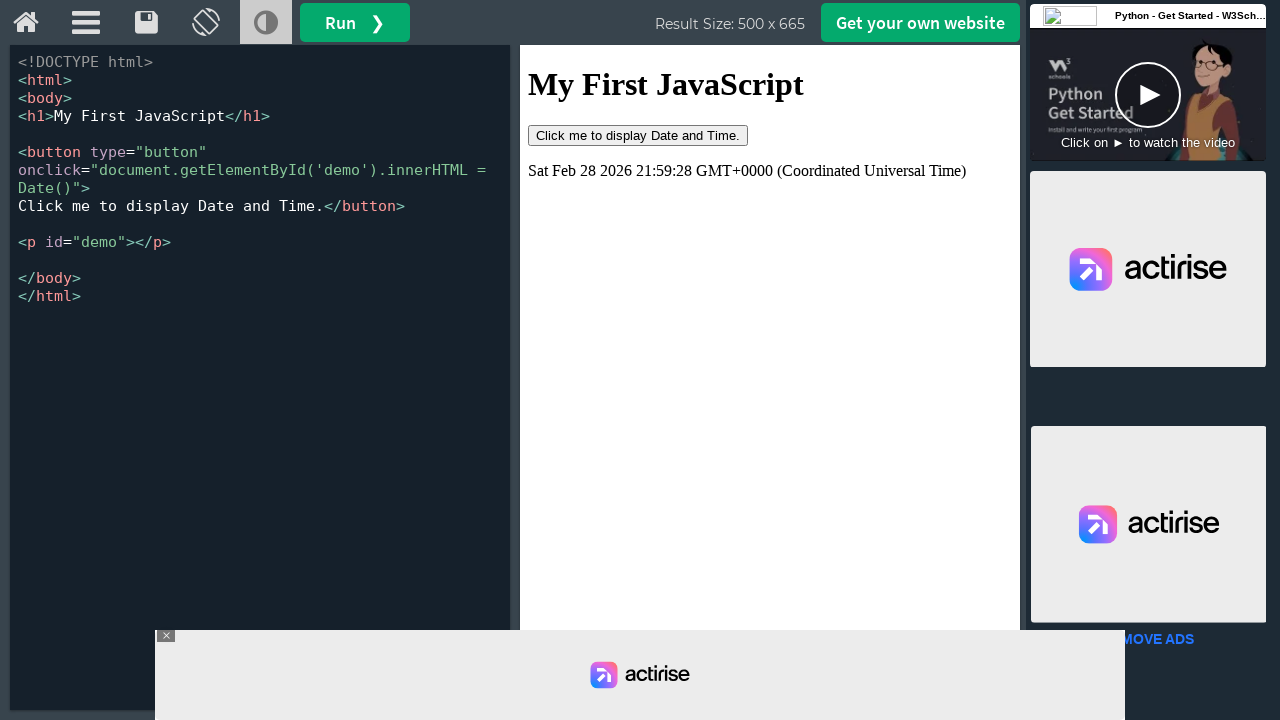